Tests Ballotpedia search functionality by entering a search query for Stanford University graduates and clicking the search button to view results.

Starting URL: https://ballotpedia.org/Main_Page

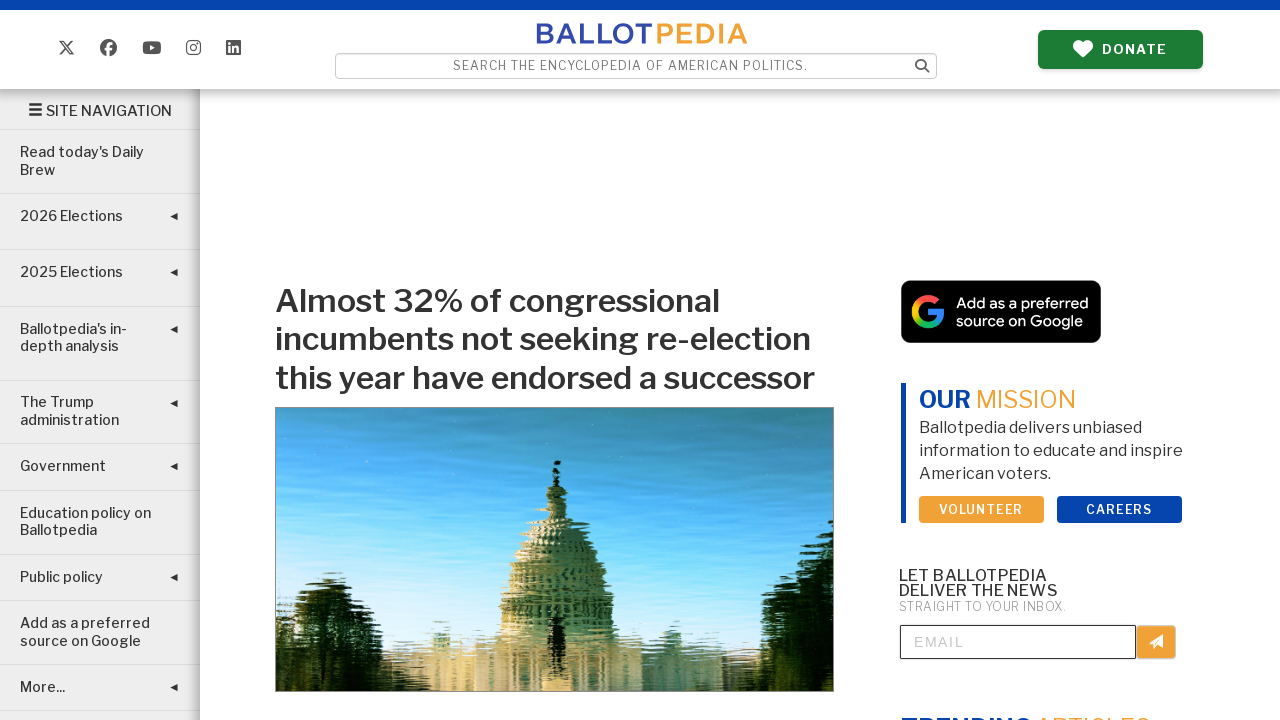

Filled search input with 'Bachelor's Stanford University' on #searchInput
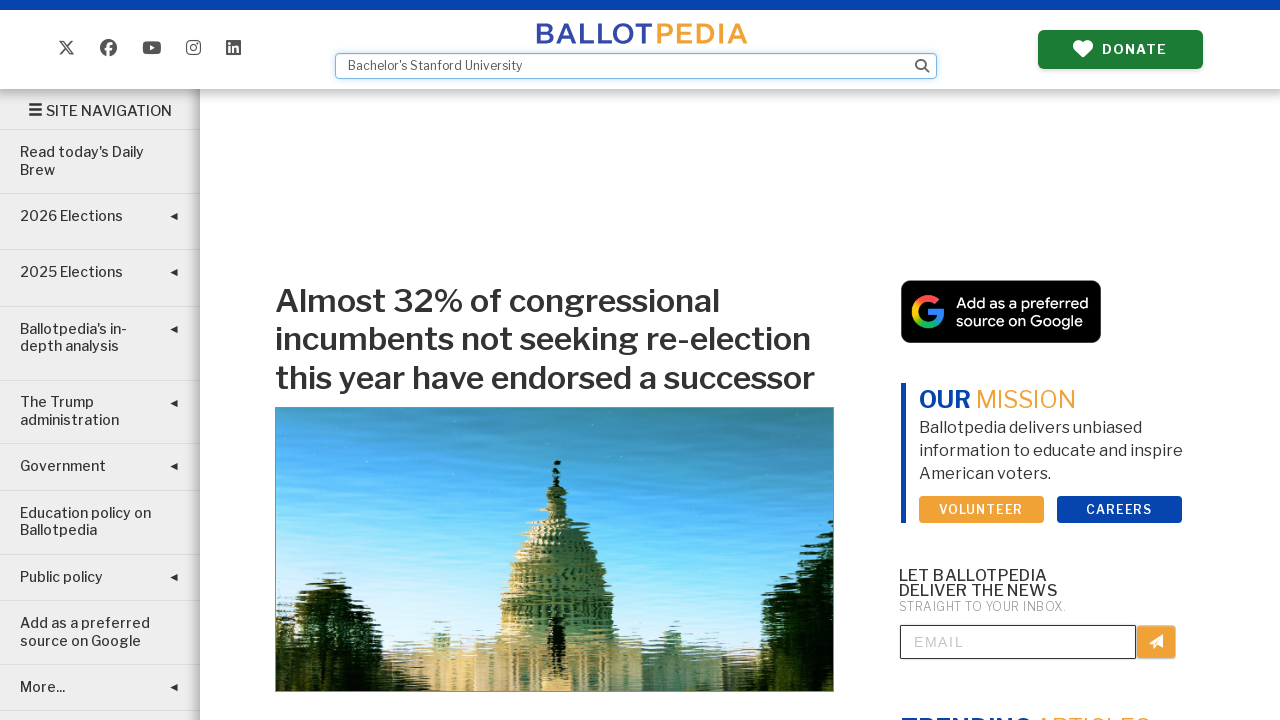

Clicked search button to initiate search at (922, 66) on .bp-header-search-go
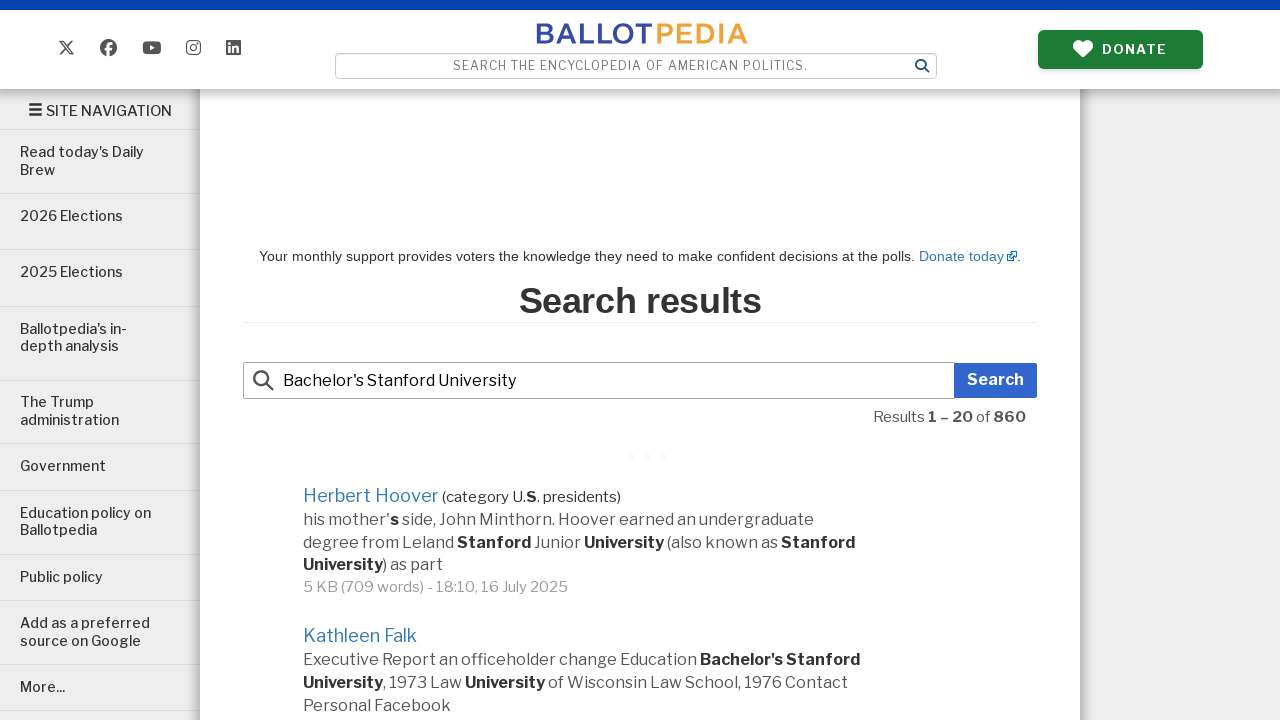

Search results loaded successfully
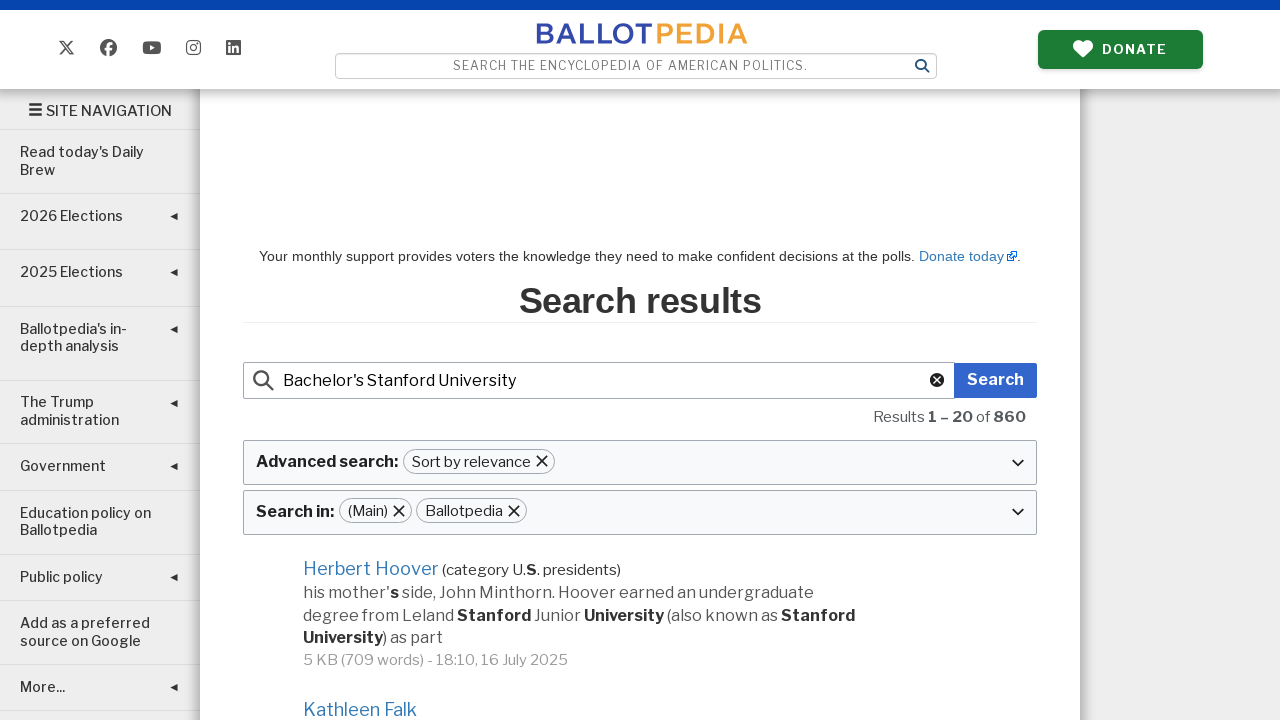

Clicked first search result link at (371, 568) on ul.mw-search-results a >> nth=0
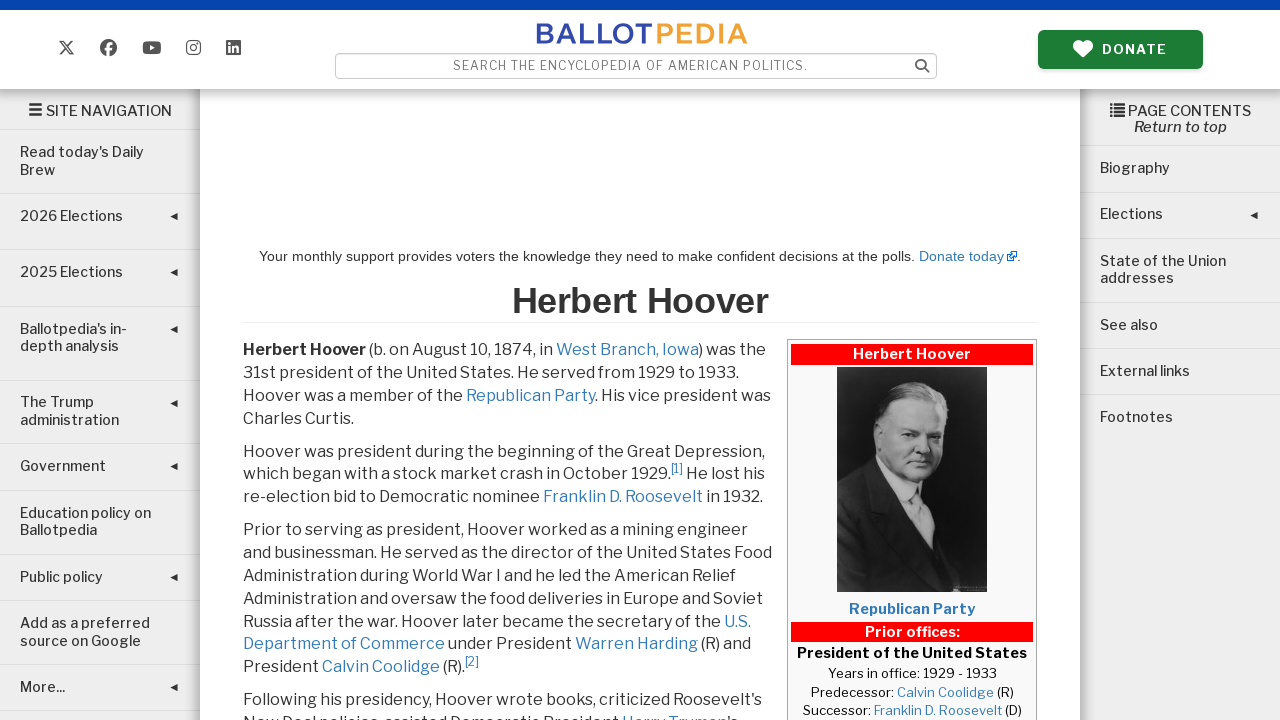

Person's profile page loaded with heading visible
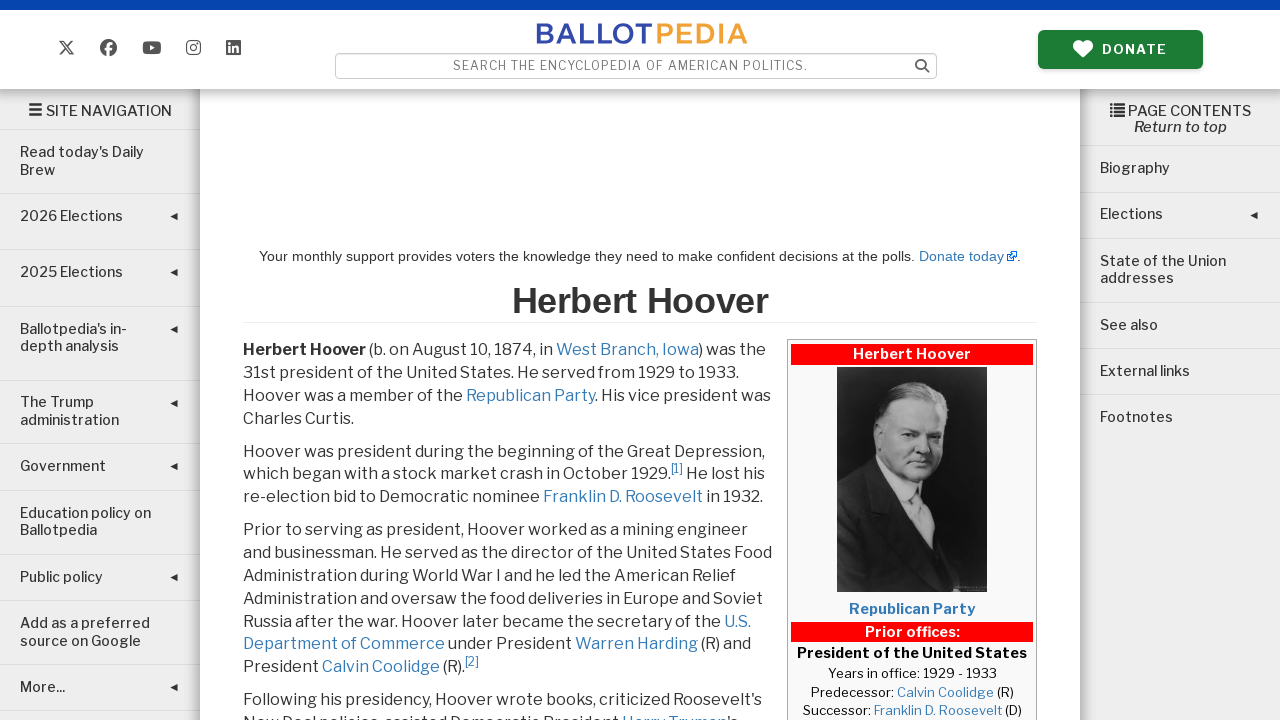

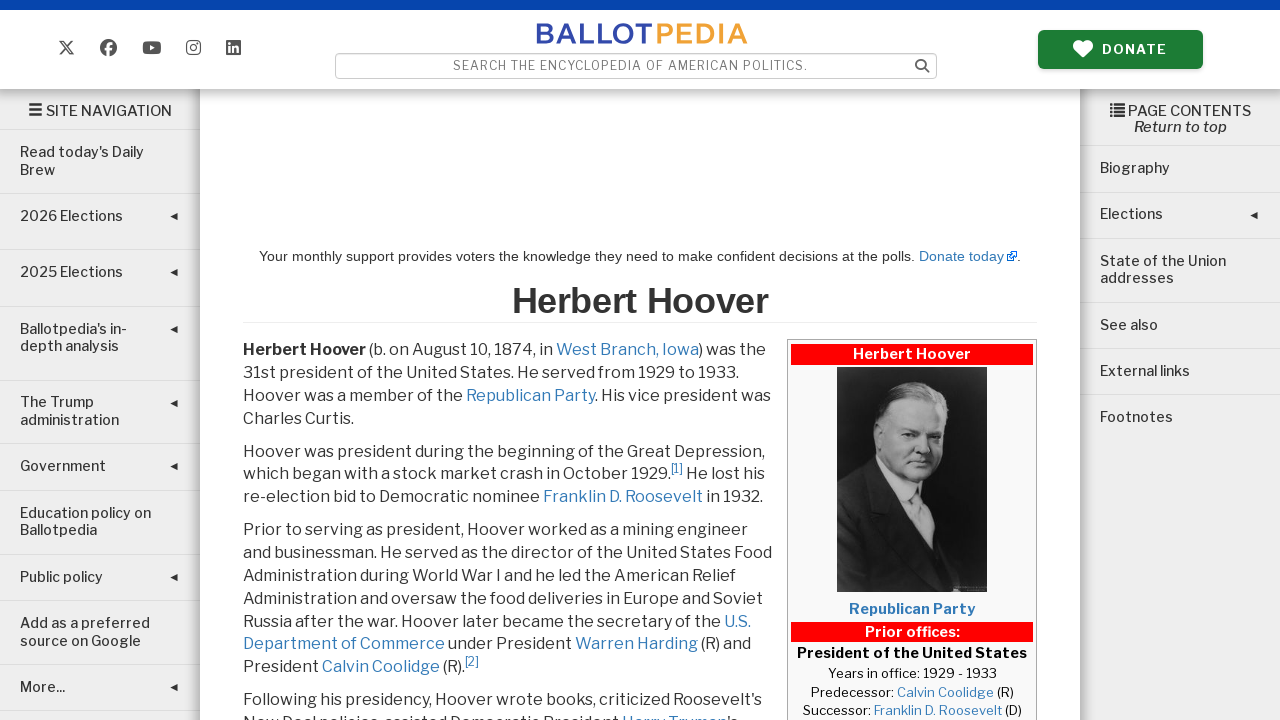